Tests clicking a link on the CERN info page (the birthplace of the World Wide Web) by selecting the third list item link using a CSS selector.

Starting URL: http://info.cern.ch/

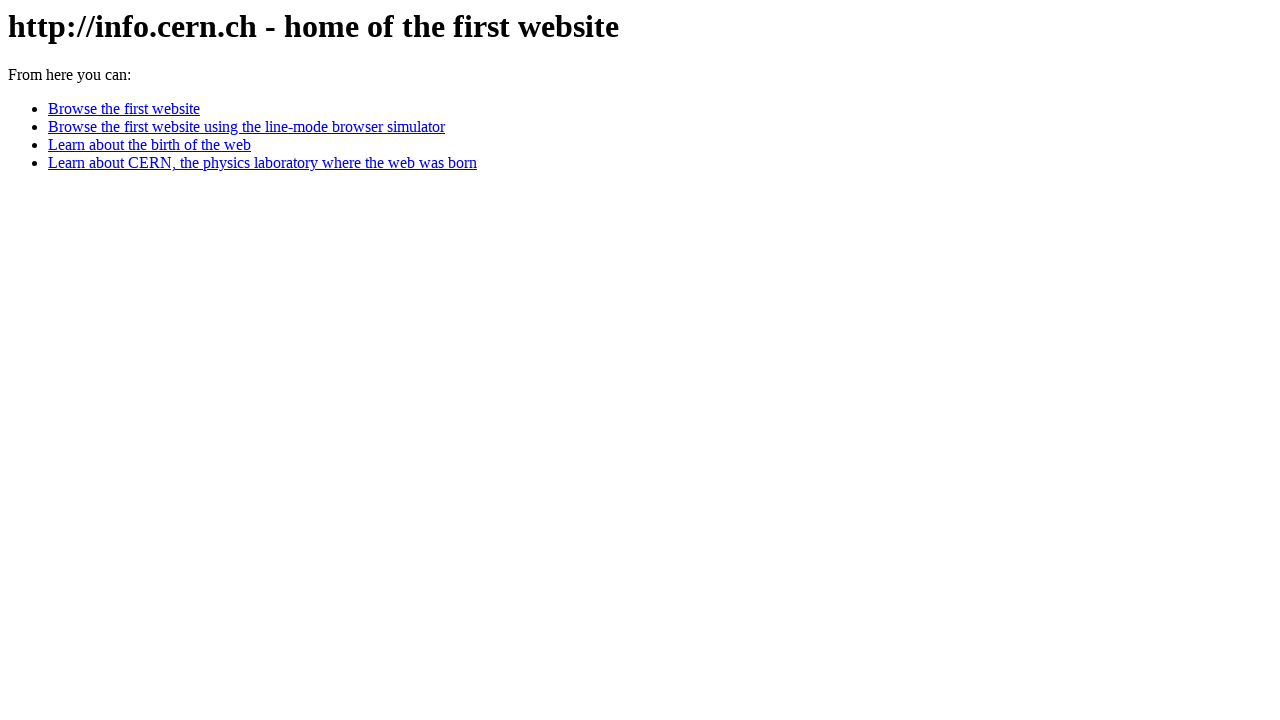

Navigated to CERN info page (http://info.cern.ch/)
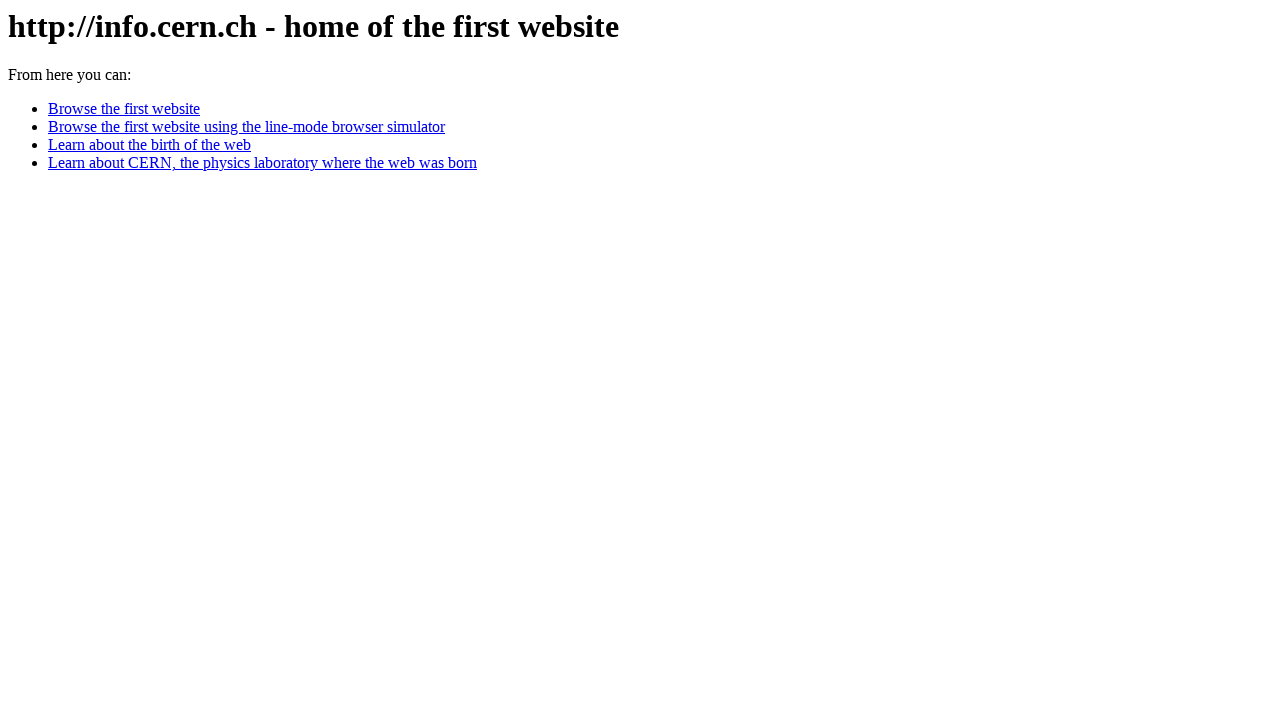

Clicked the third list item link using CSS selector at (150, 145) on body > ul > li:nth-child(3) > a
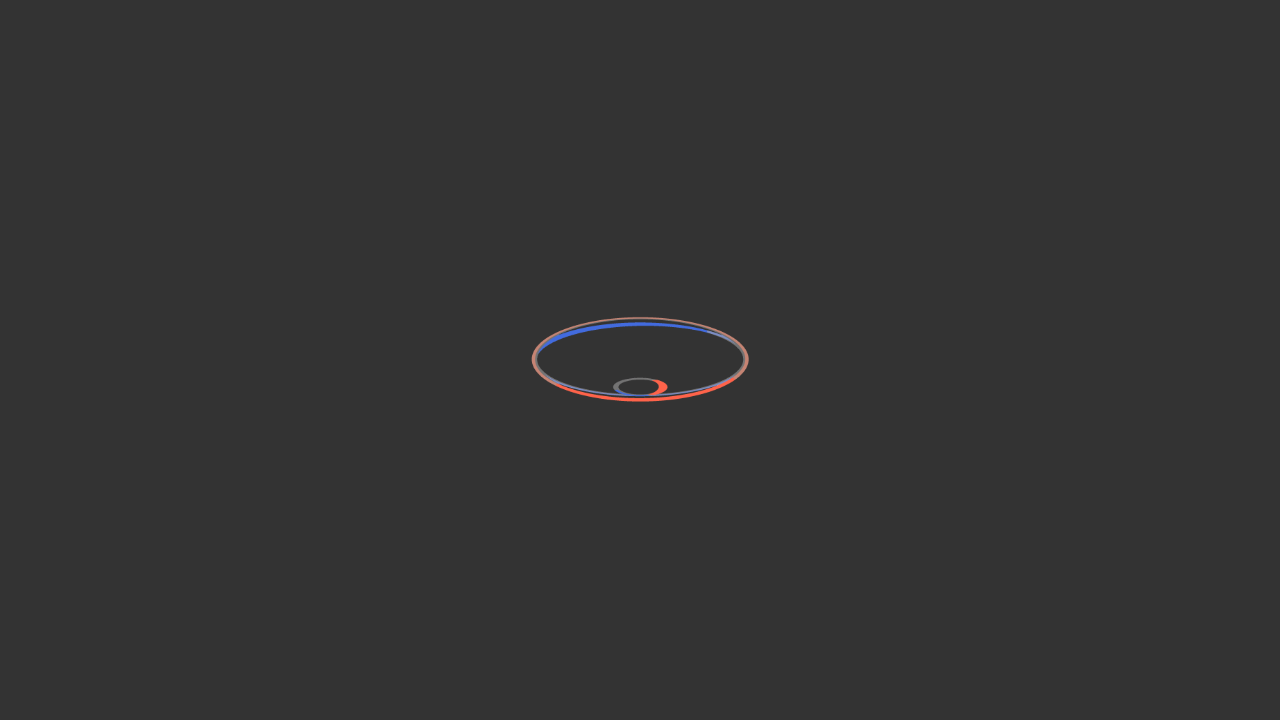

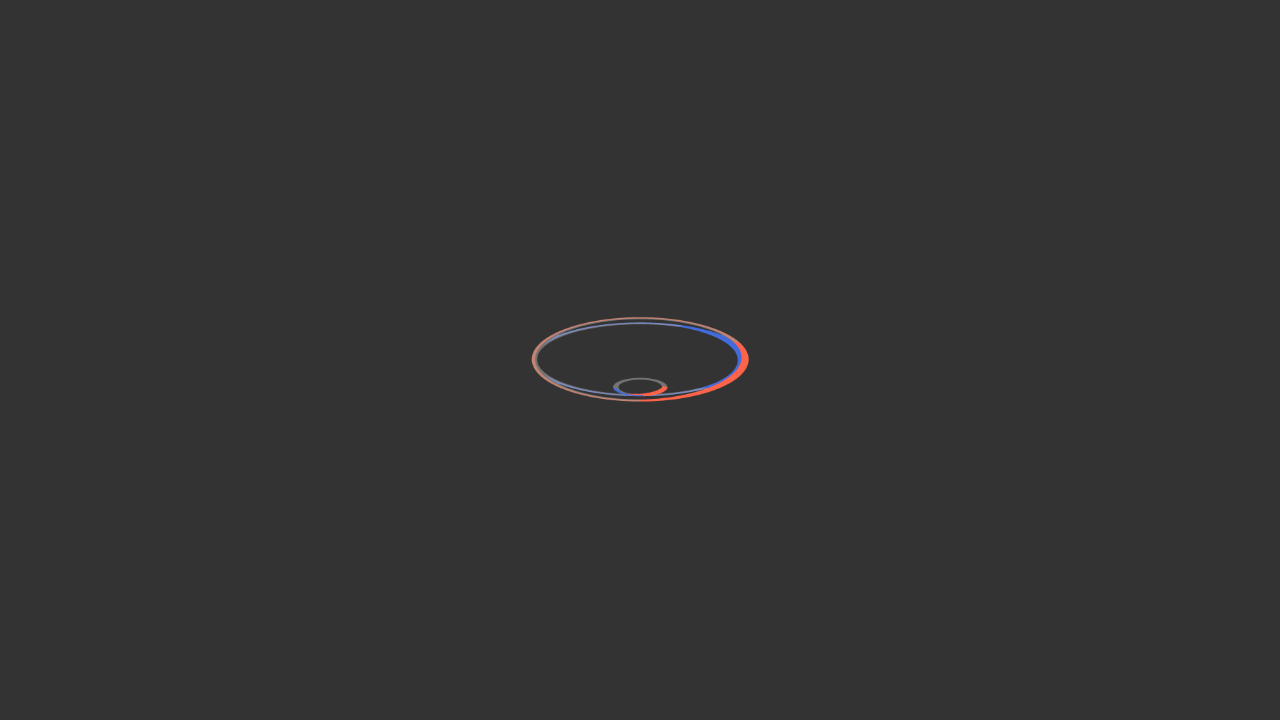